Tests clearing the complete state of all items by unchecking the toggle-all checkbox

Starting URL: https://demo.playwright.dev/todomvc

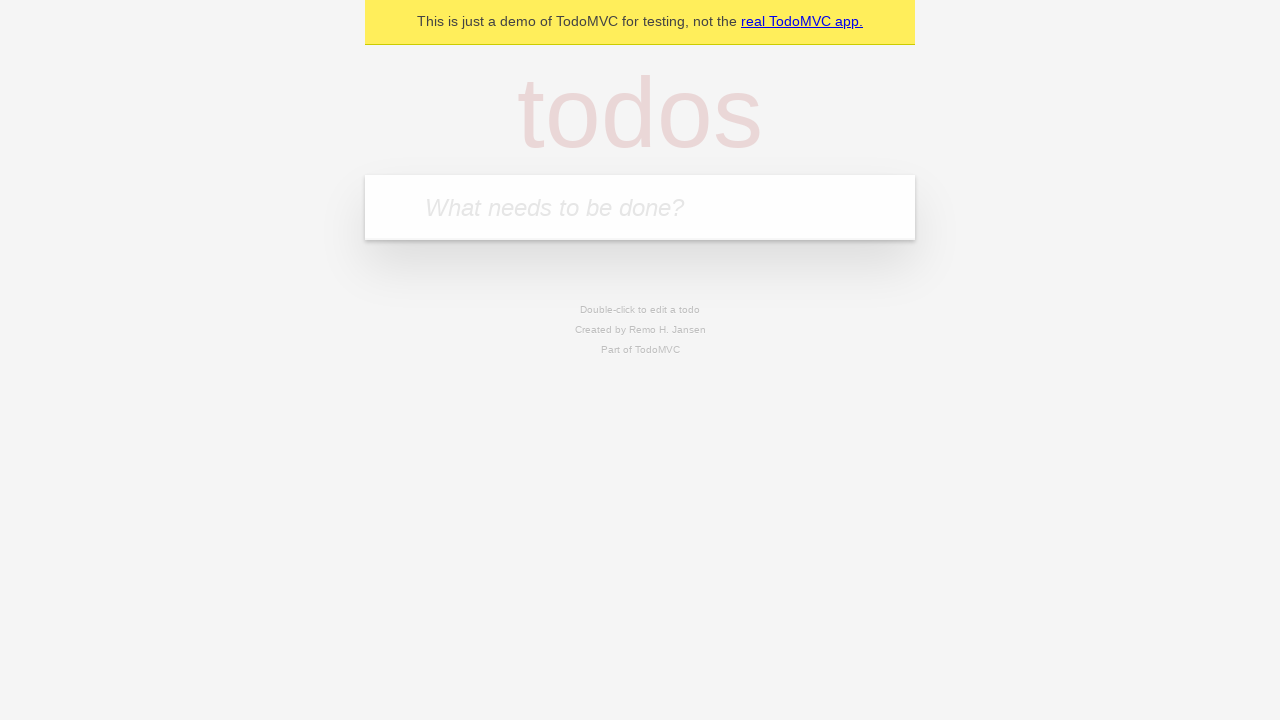

Filled todo input with 'buy some cheese' on internal:attr=[placeholder="What needs to be done?"i]
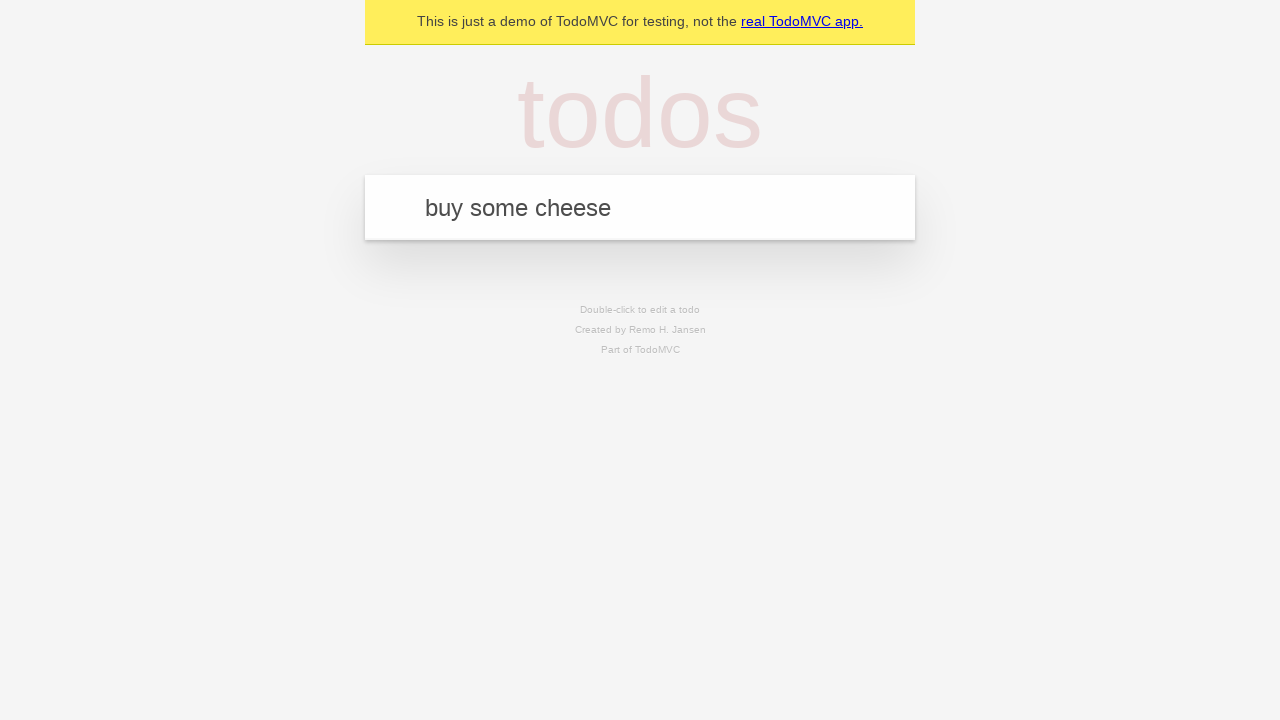

Pressed Enter to create todo 'buy some cheese' on internal:attr=[placeholder="What needs to be done?"i]
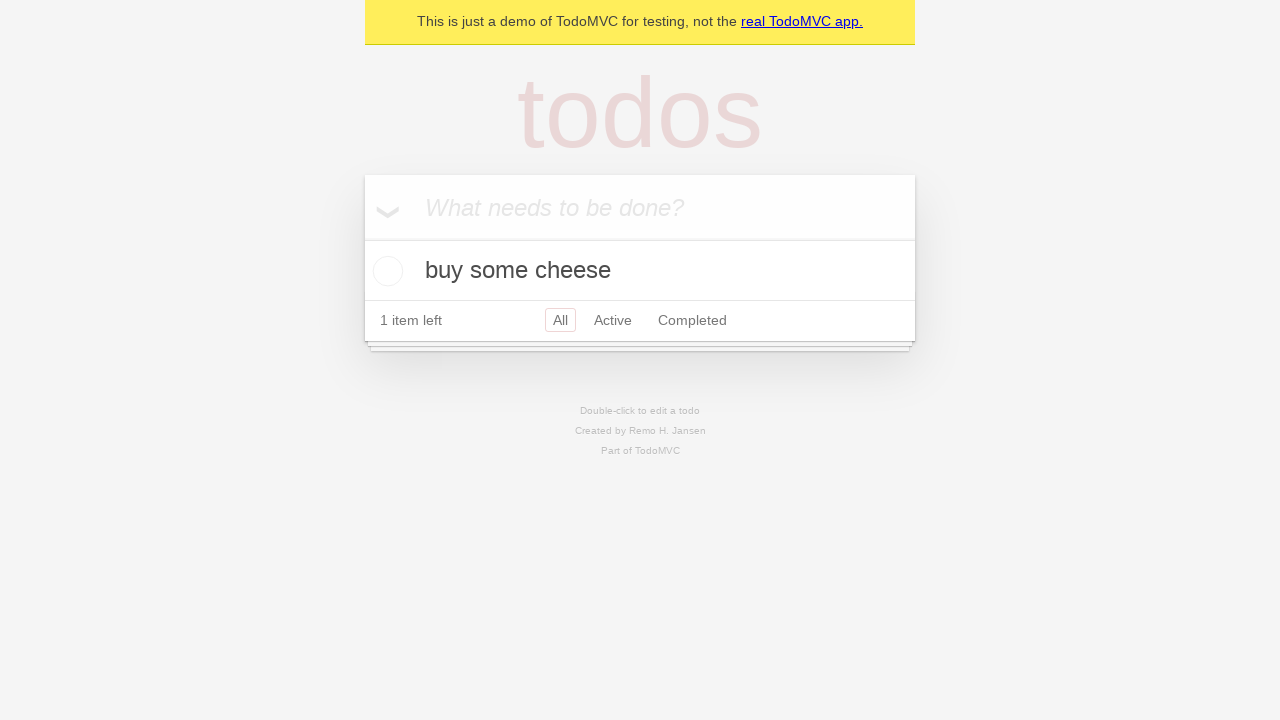

Filled todo input with 'feed the cat' on internal:attr=[placeholder="What needs to be done?"i]
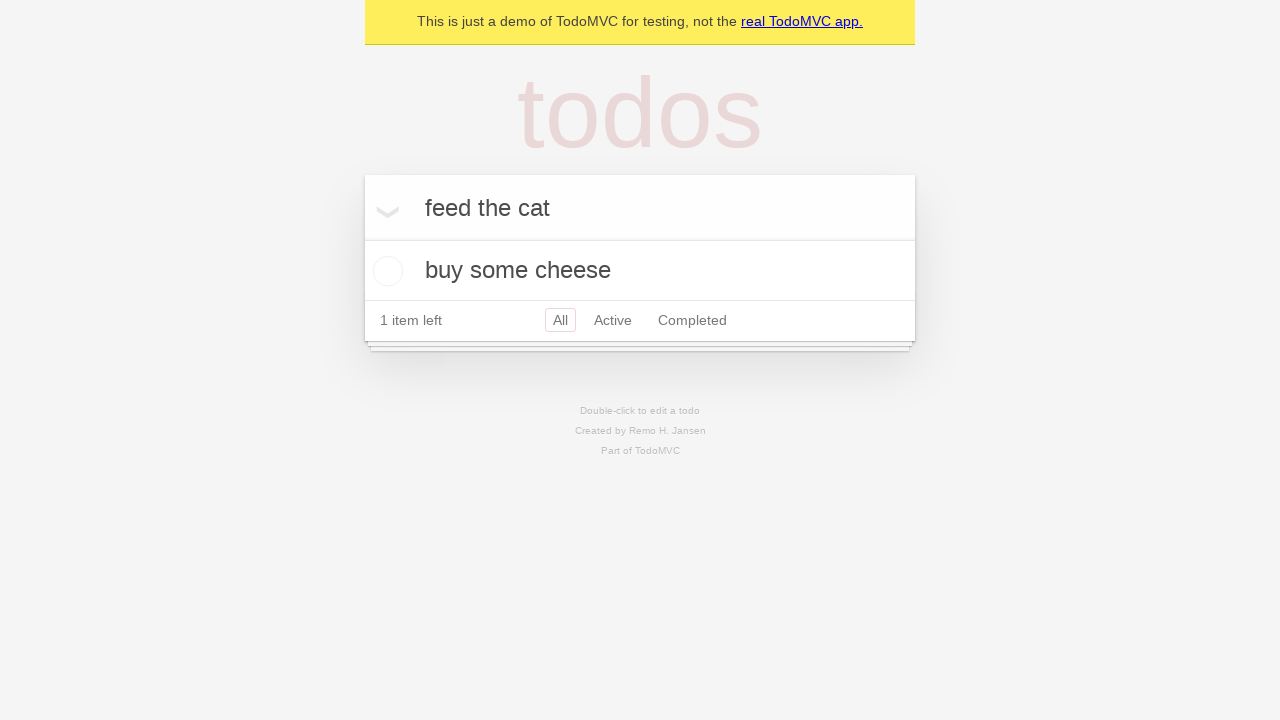

Pressed Enter to create todo 'feed the cat' on internal:attr=[placeholder="What needs to be done?"i]
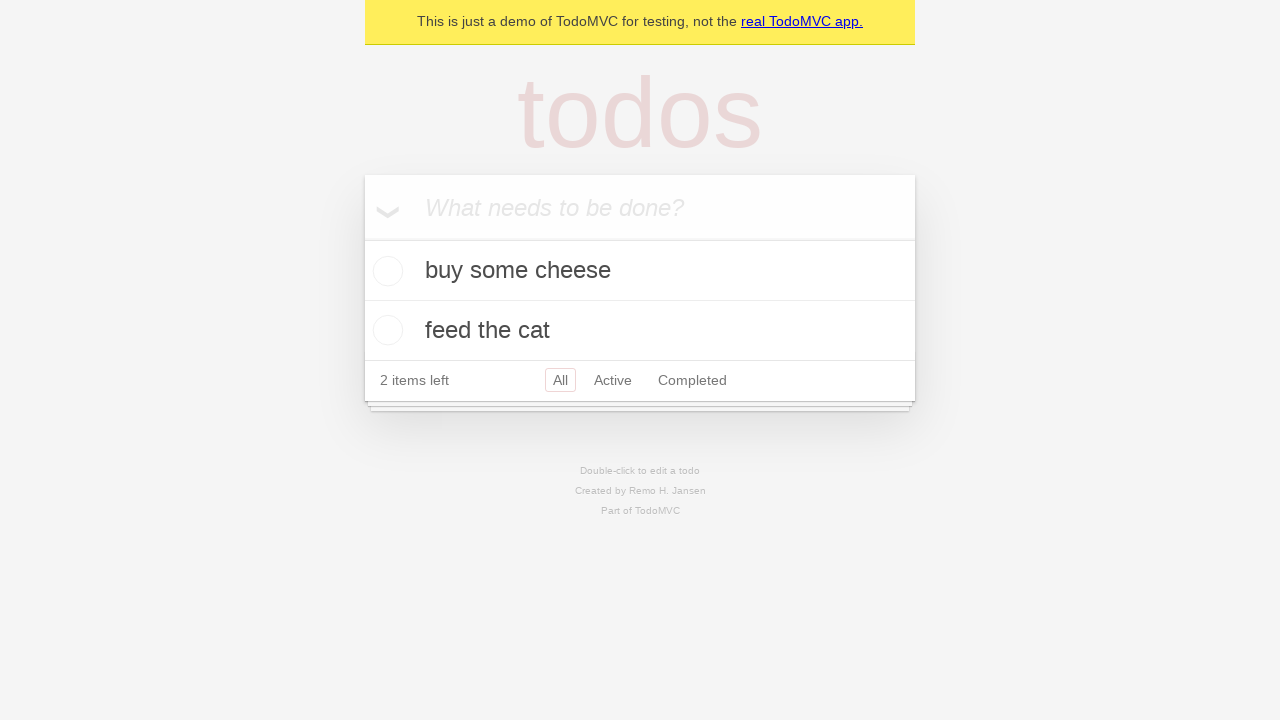

Filled todo input with 'book a doctors appointment' on internal:attr=[placeholder="What needs to be done?"i]
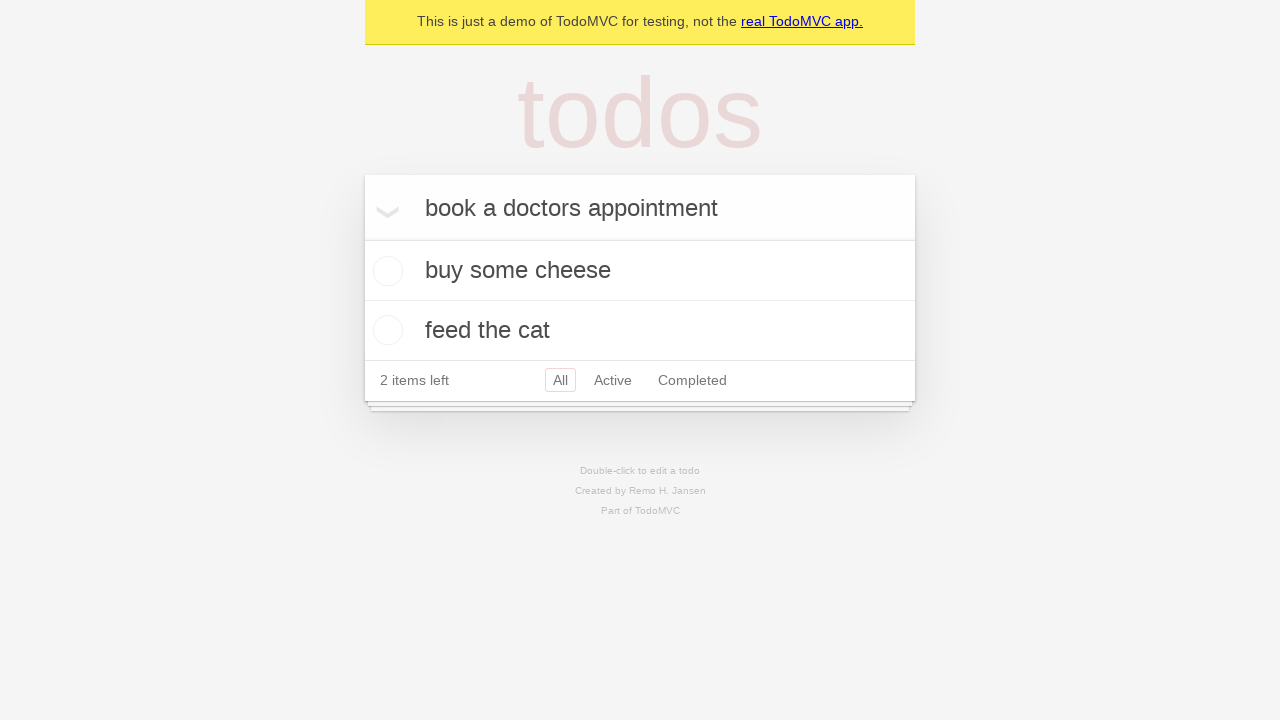

Pressed Enter to create todo 'book a doctors appointment' on internal:attr=[placeholder="What needs to be done?"i]
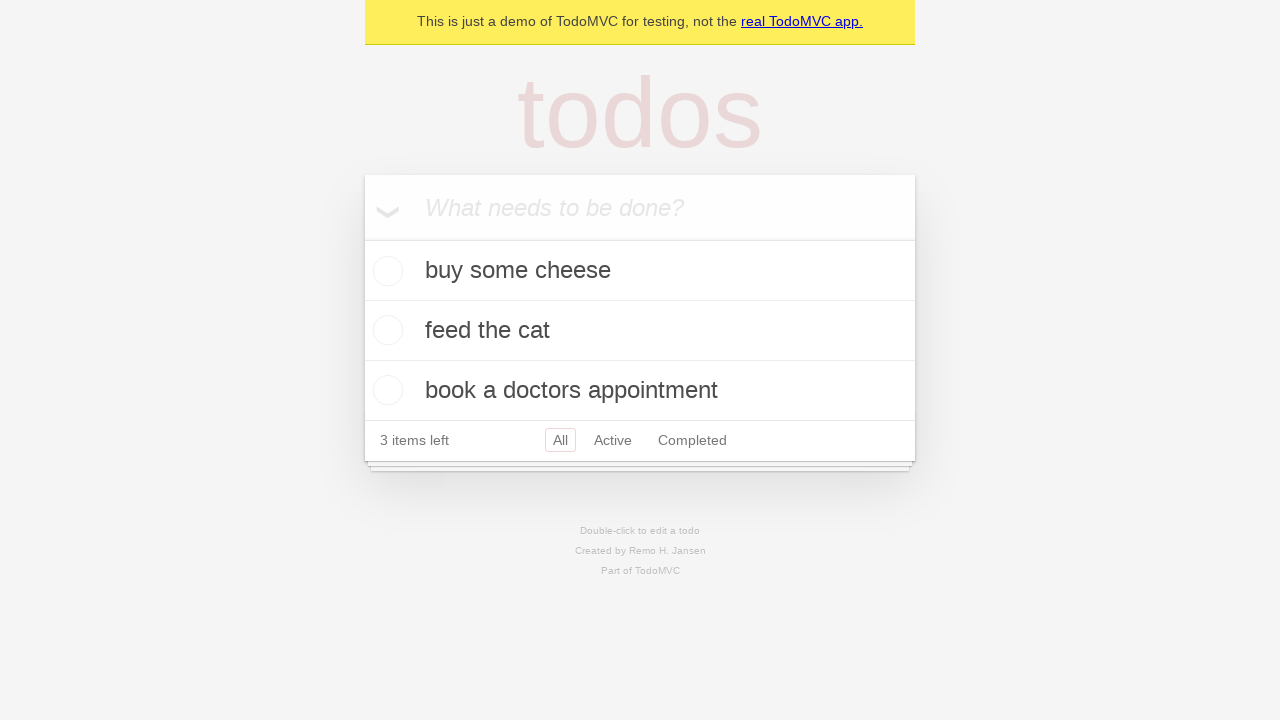

Checked toggle-all checkbox to mark all items as complete at (362, 238) on internal:label="Mark all as complete"i
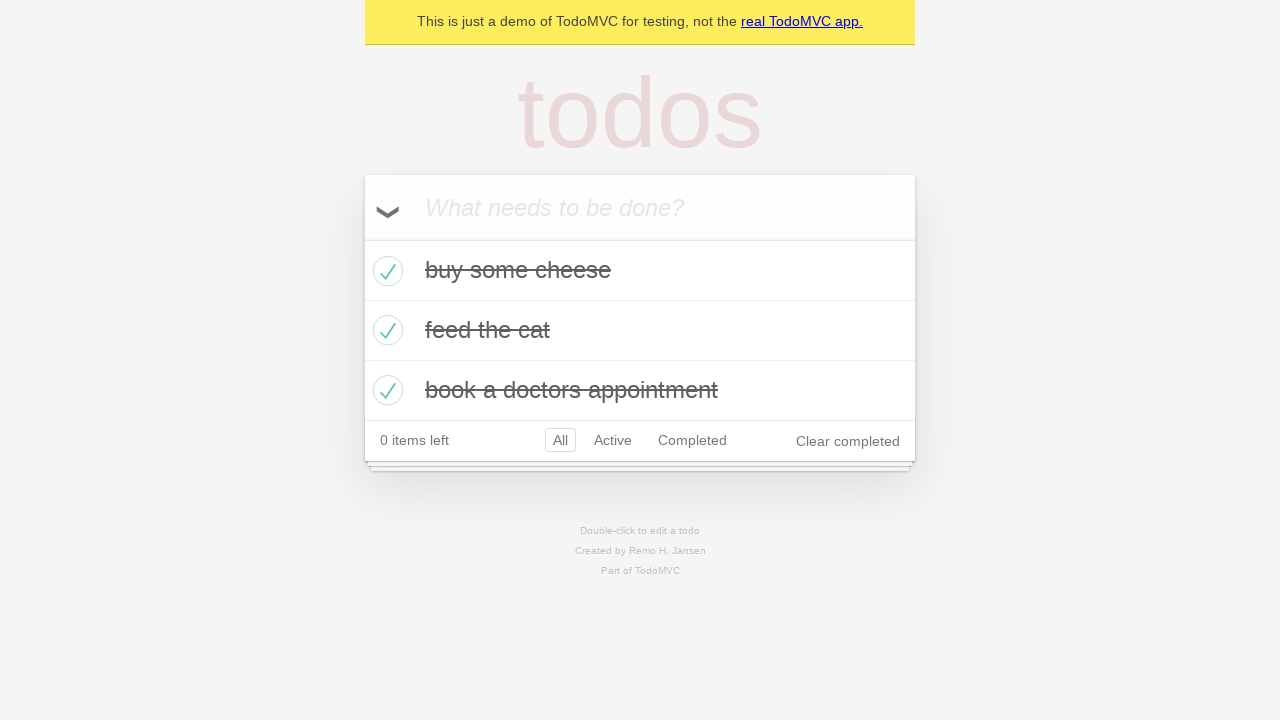

Unchecked toggle-all checkbox to clear complete state of all items at (362, 238) on internal:label="Mark all as complete"i
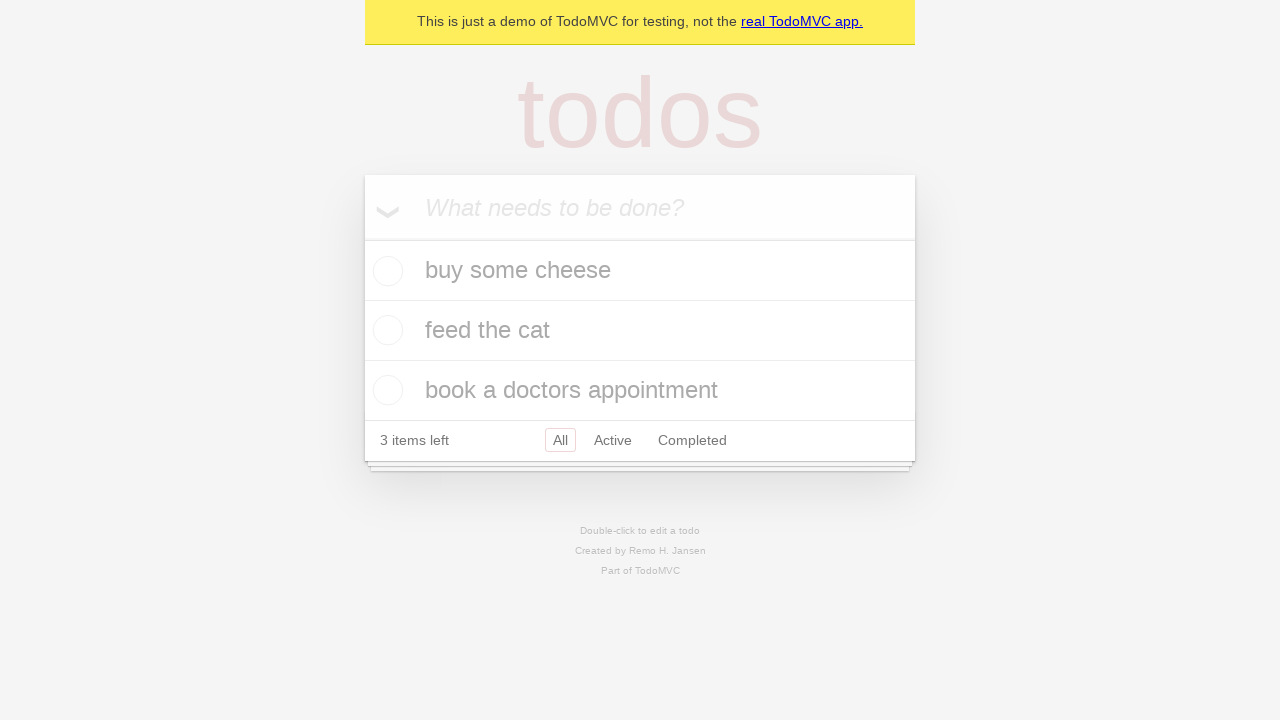

Waited for todo items to be displayed and uncompleted
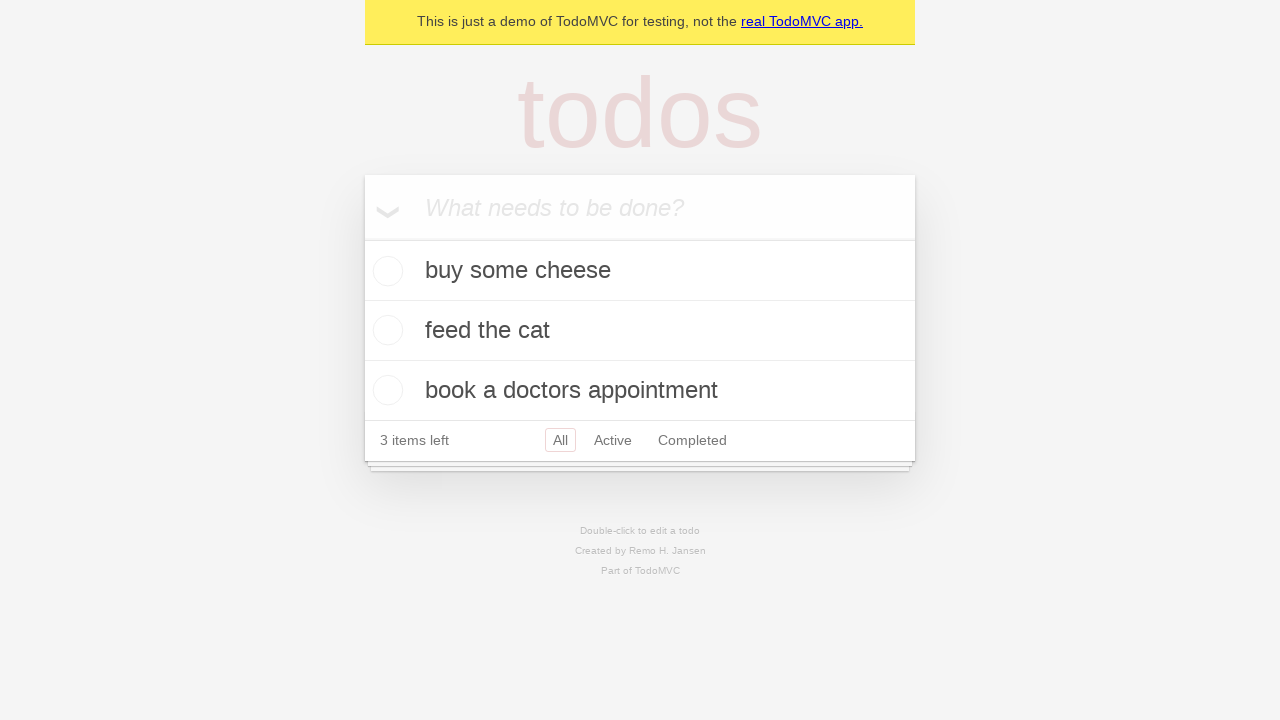

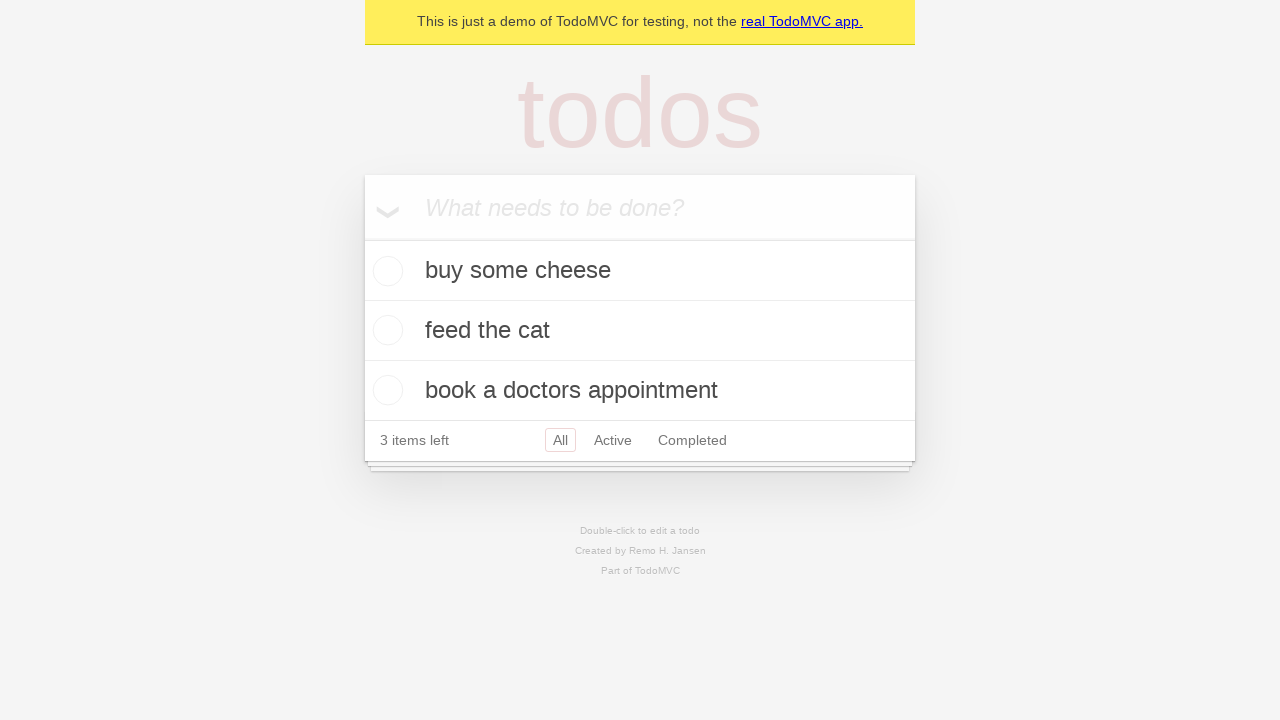